Tests JavaScript alert functionality by clicking a button to trigger an alert, reading its text, and accepting it

Starting URL: https://the-internet.herokuapp.com/javascript_alerts

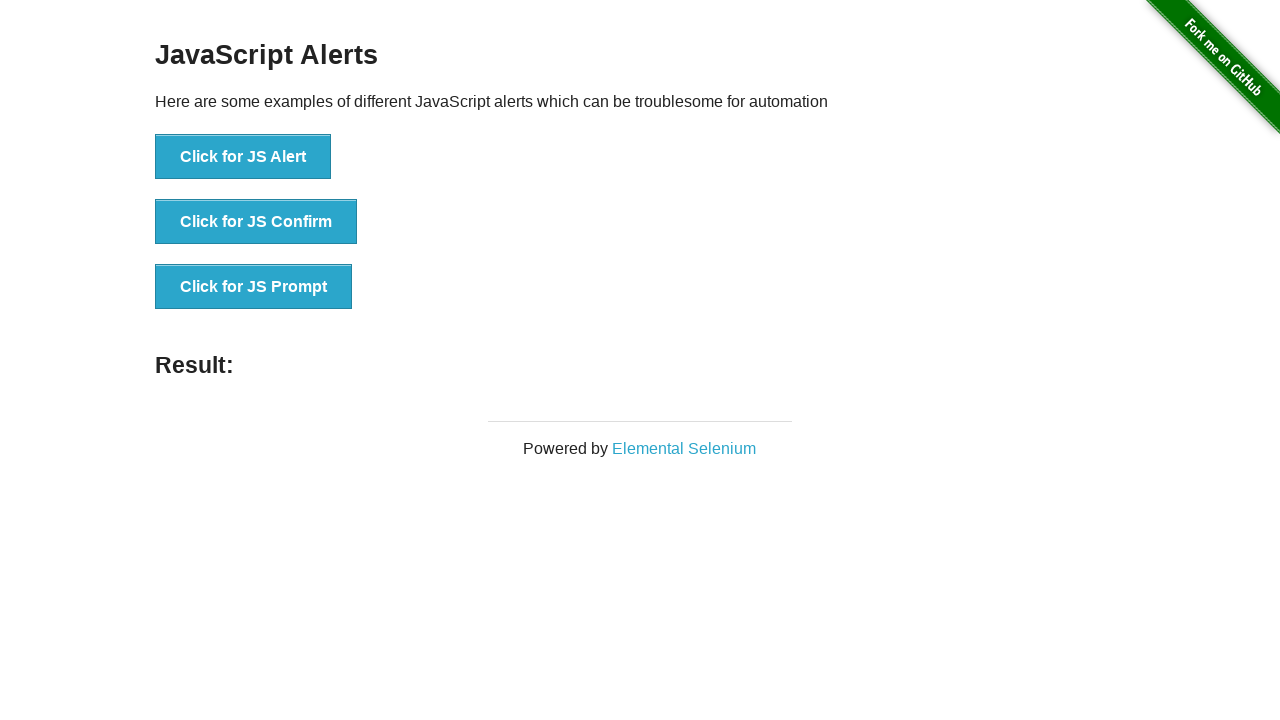

Clicked 'Click for JS Alert' button to trigger JavaScript alert at (243, 157) on xpath=//button[text()='Click for JS Alert']
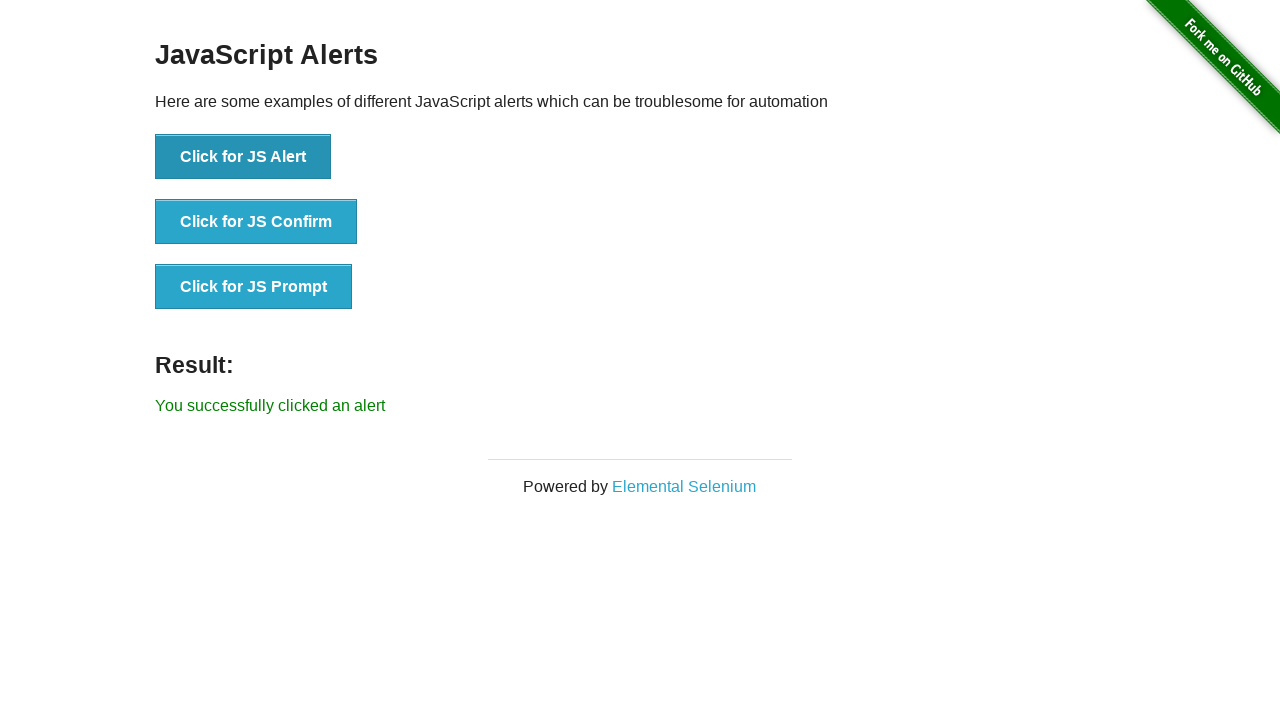

Set up dialog handler to accept alerts
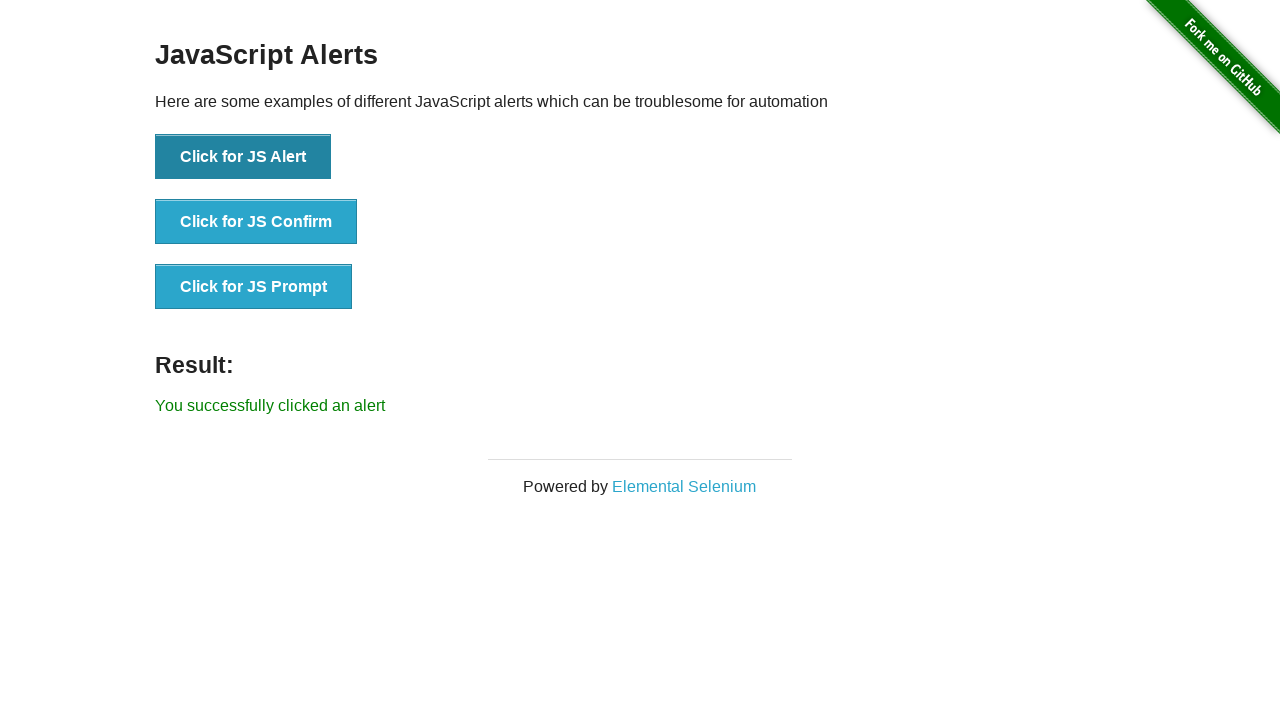

Clicked 'Click for JS Alert' button again to trigger and handle alert at (243, 157) on xpath=//button[text()='Click for JS Alert']
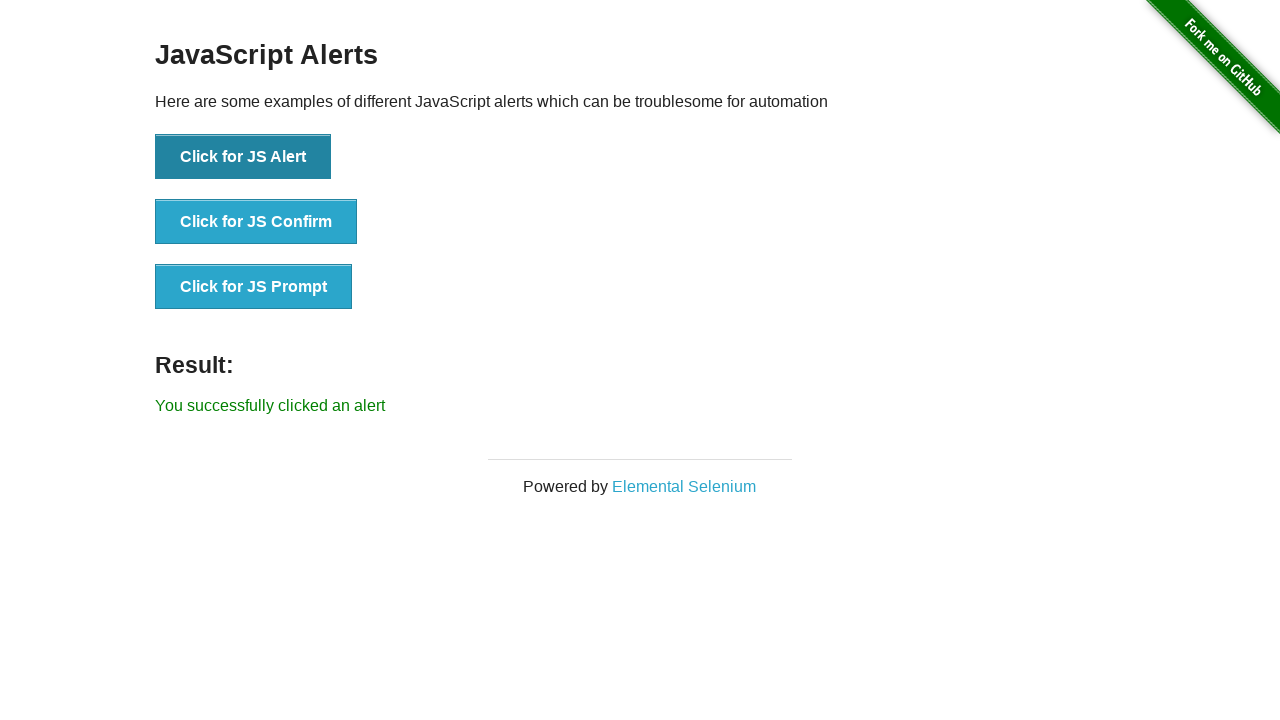

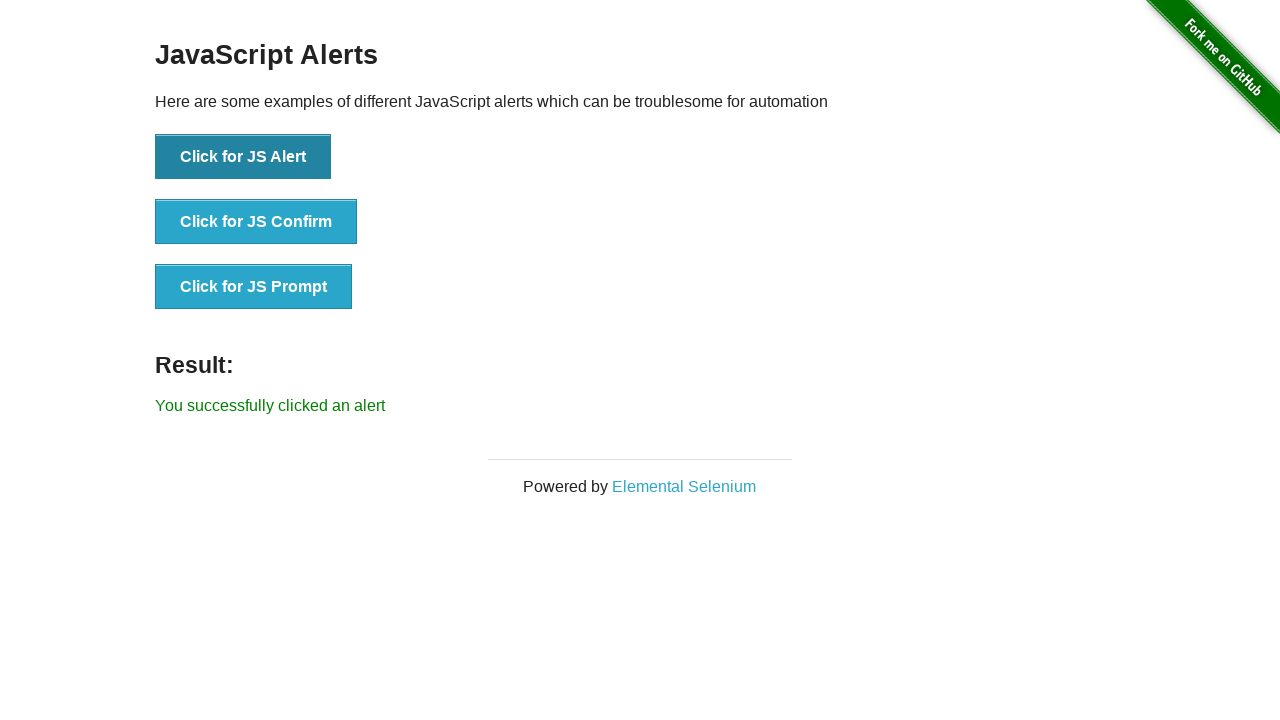